Tests a text box form by filling in full name, email, current address, and permanent address fields, then submitting the form

Starting URL: https://demoqa.com/text-box

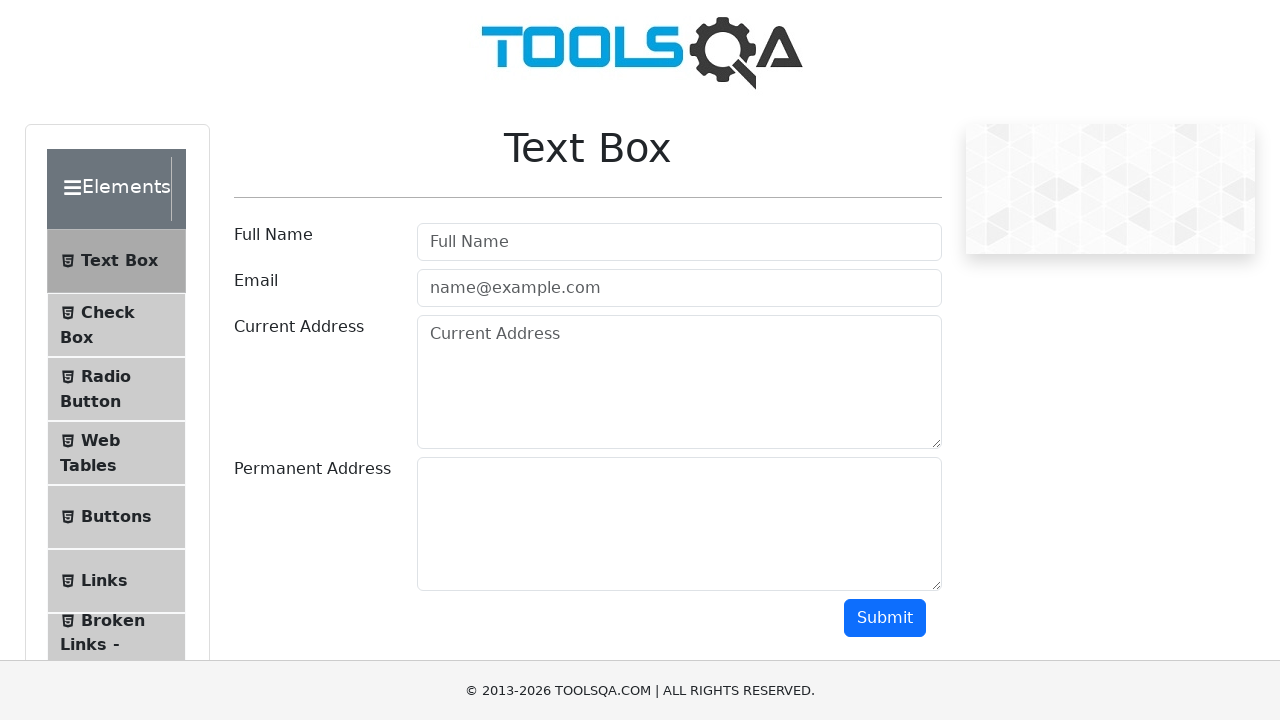

Text box form loaded and full name field is visible
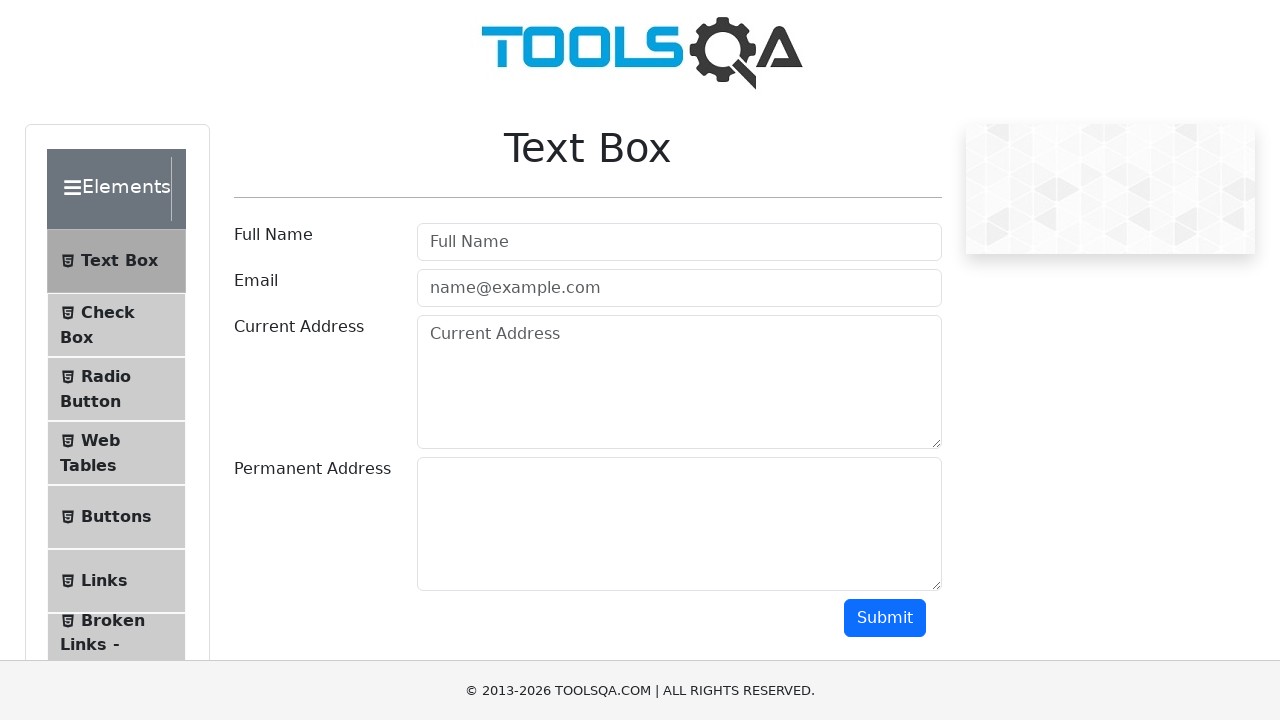

Filled full name field with 'Pavan Kalyan' on #userName
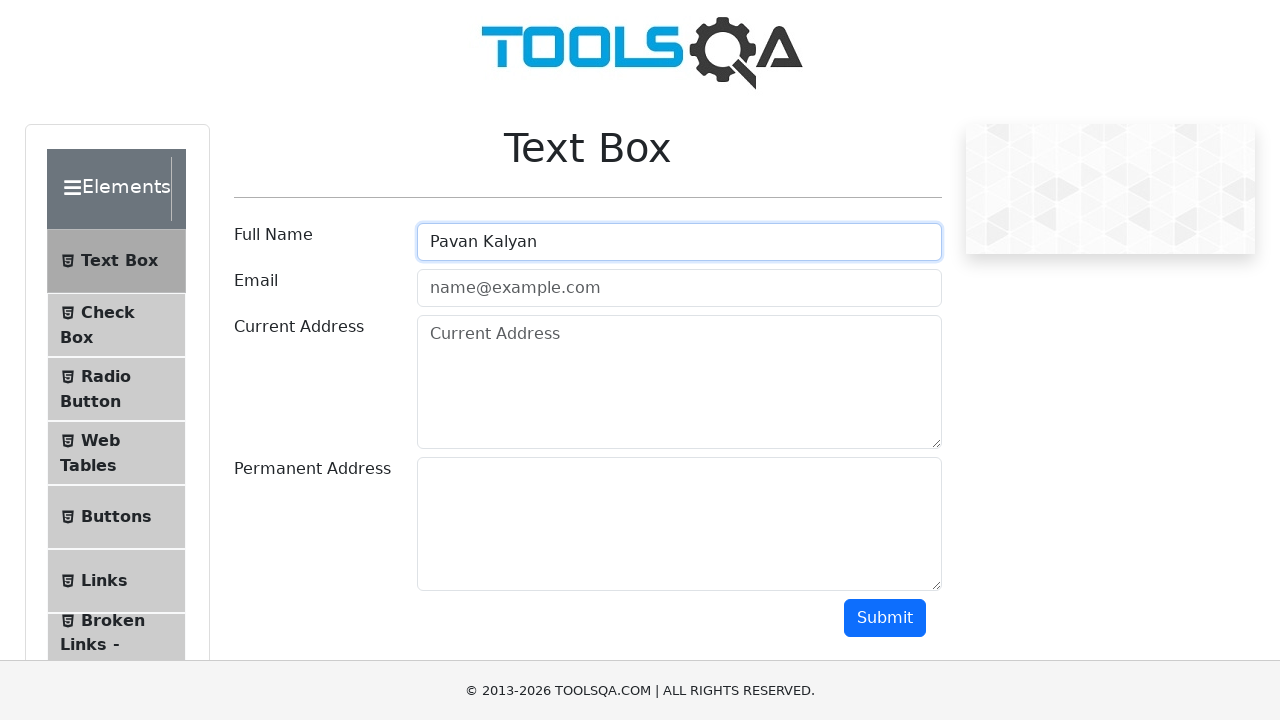

Filled email field with 'Pavan@dispostable.com' on #userEmail
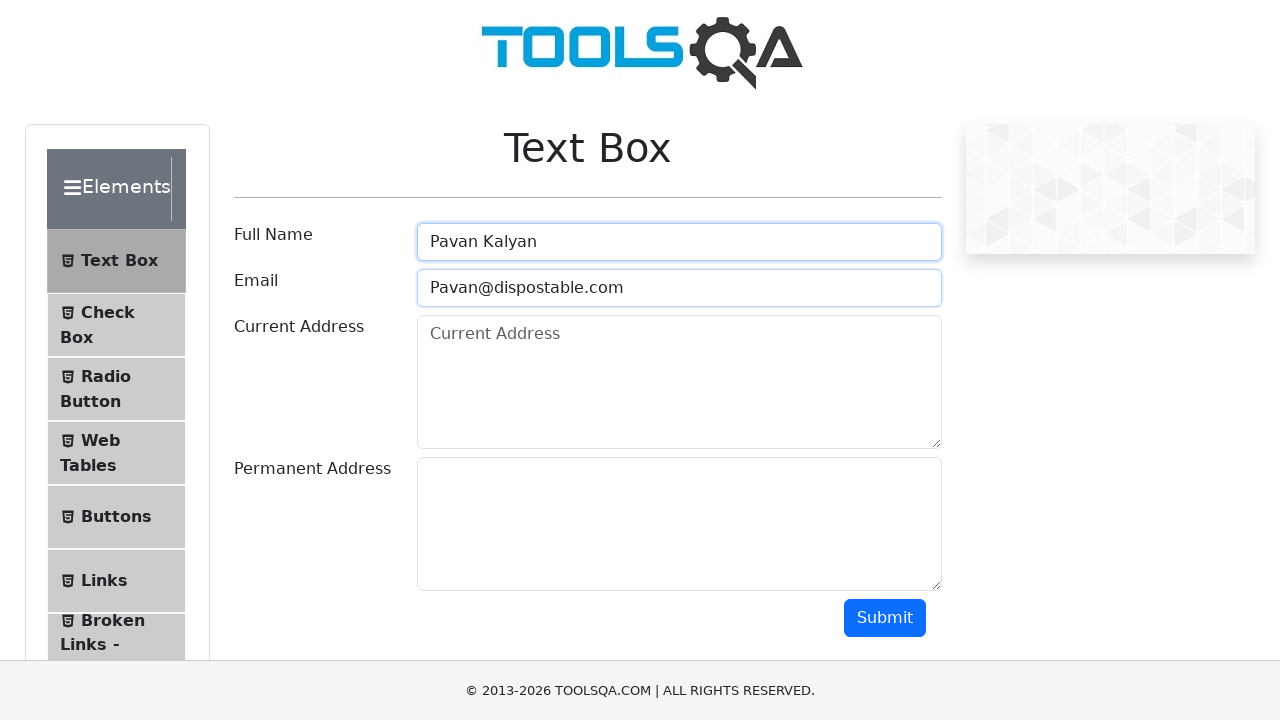

Filled current address field with 'Address - 2:4' on #currentAddress
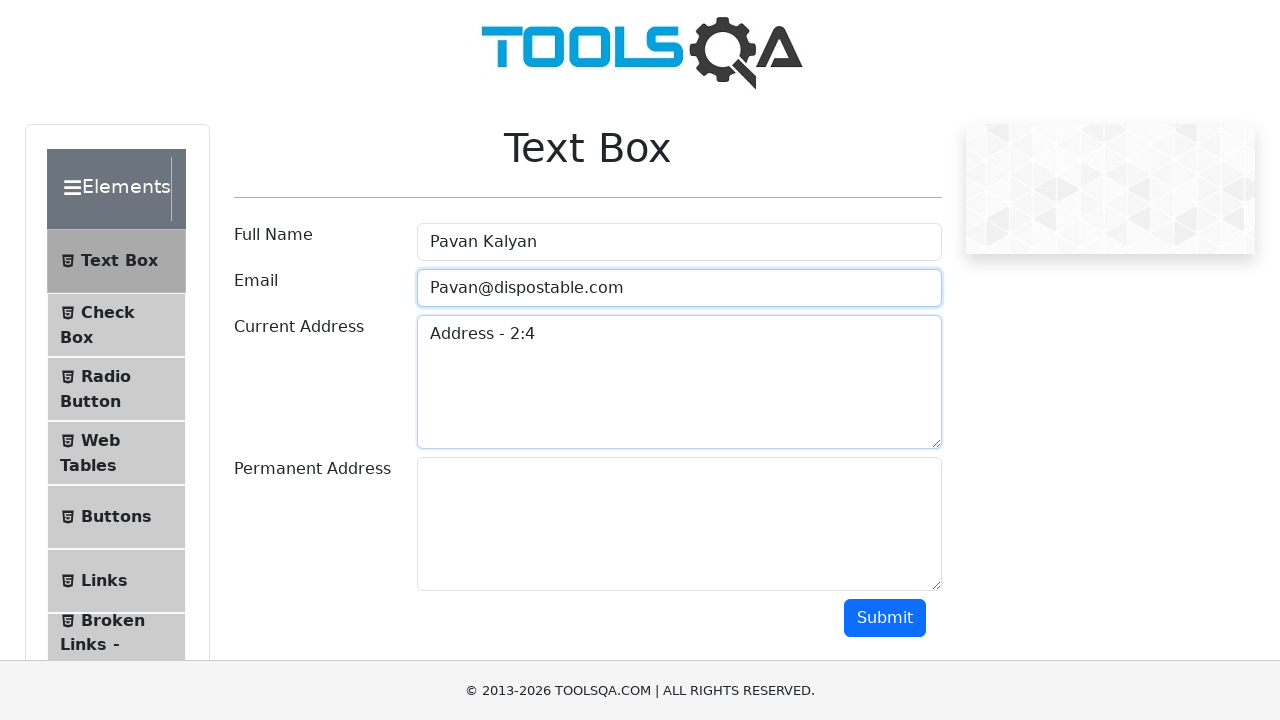

Filled permanent address field with 'Address - 3, 464- street' on #permanentAddress
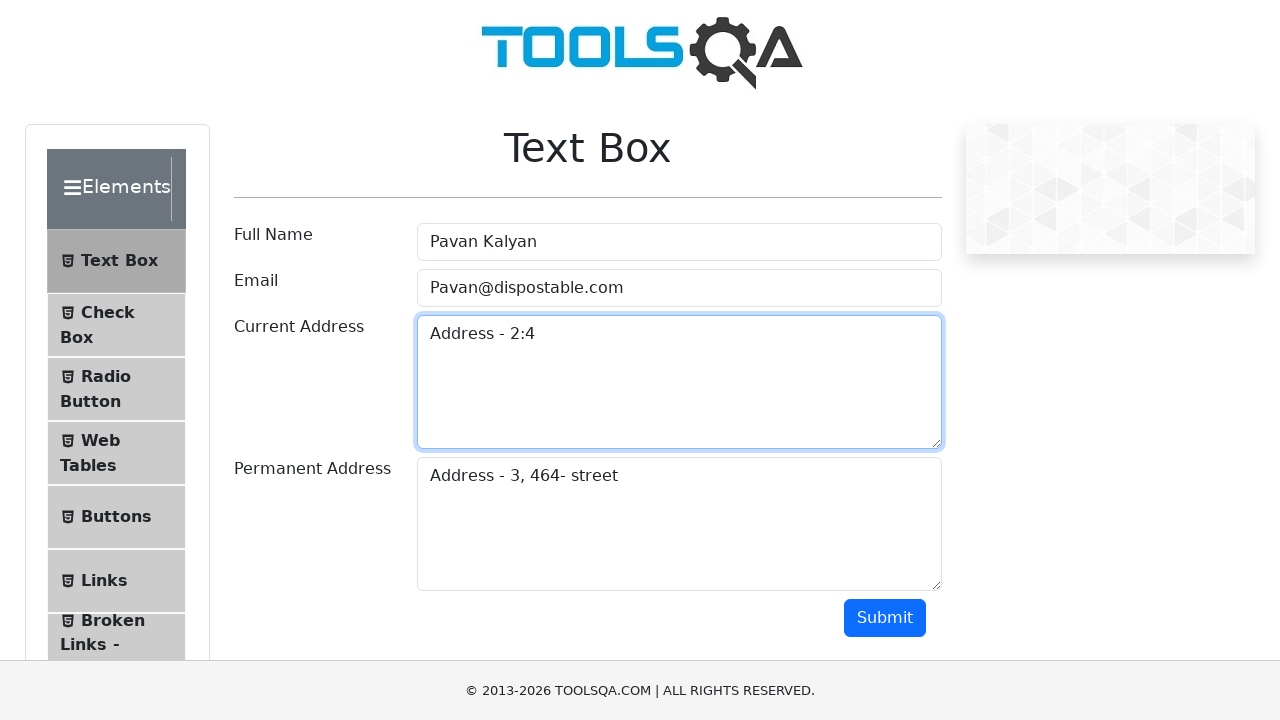

Clicked submit button to submit the form at (885, 618) on #submit
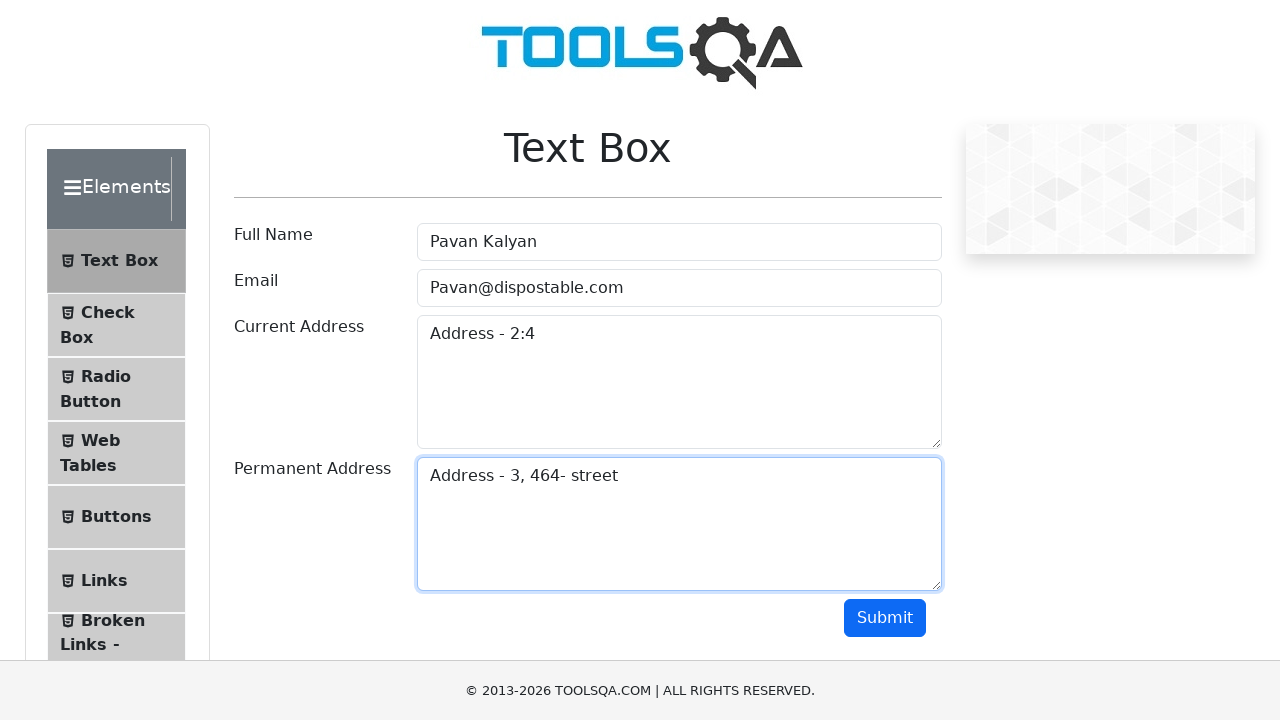

Form submission output appeared on the page
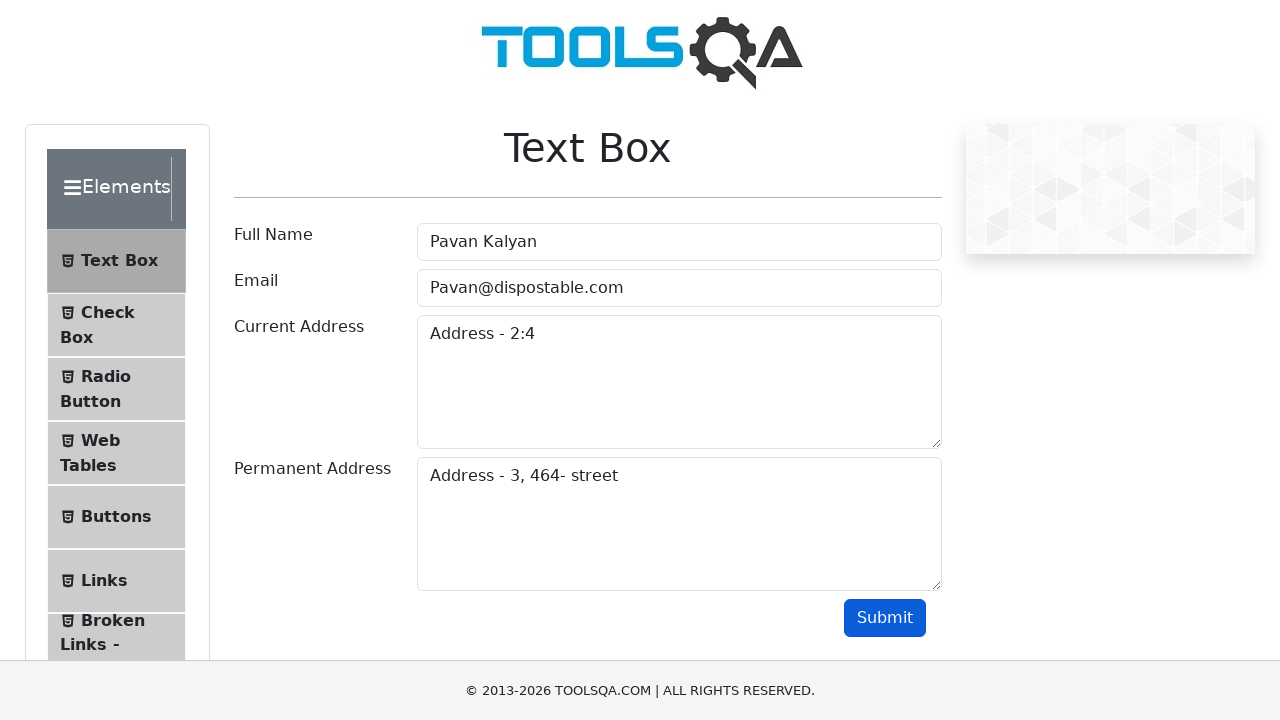

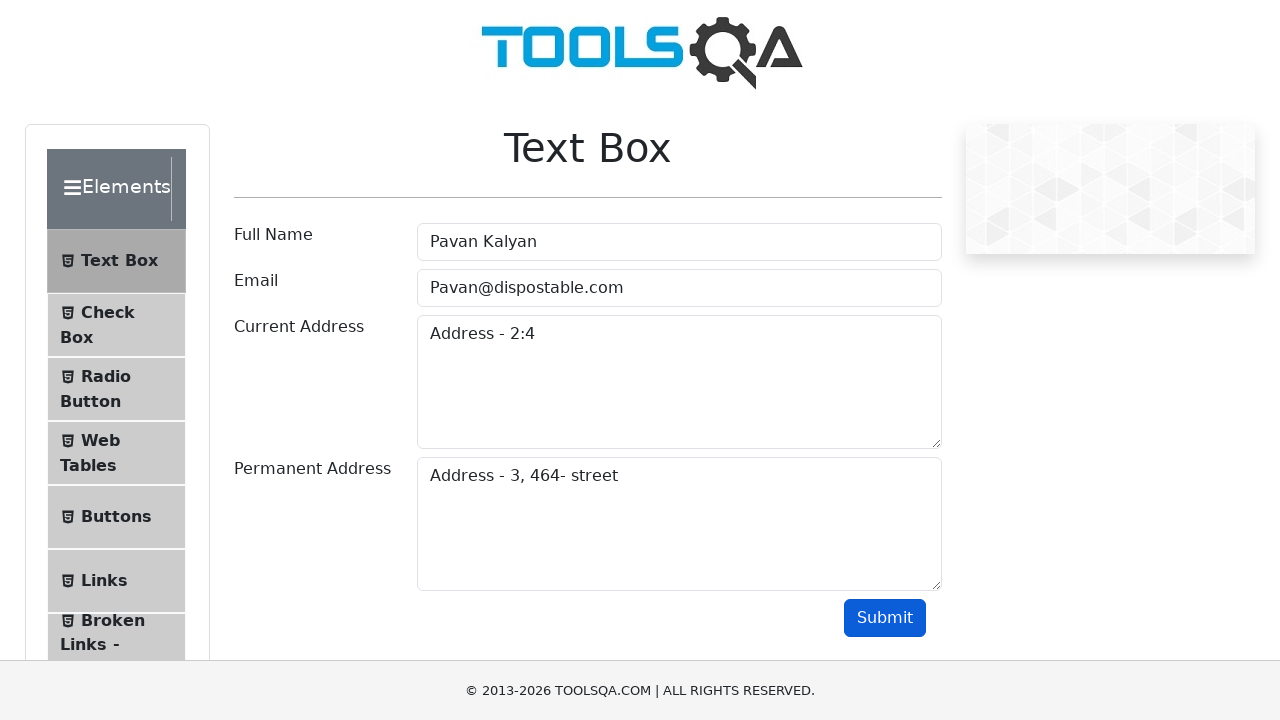